Tests radio button functionality by clicking through BMW, Benz, and Honda radio buttons sequentially on a practice page

Starting URL: https://www.letskodeit.com/practice

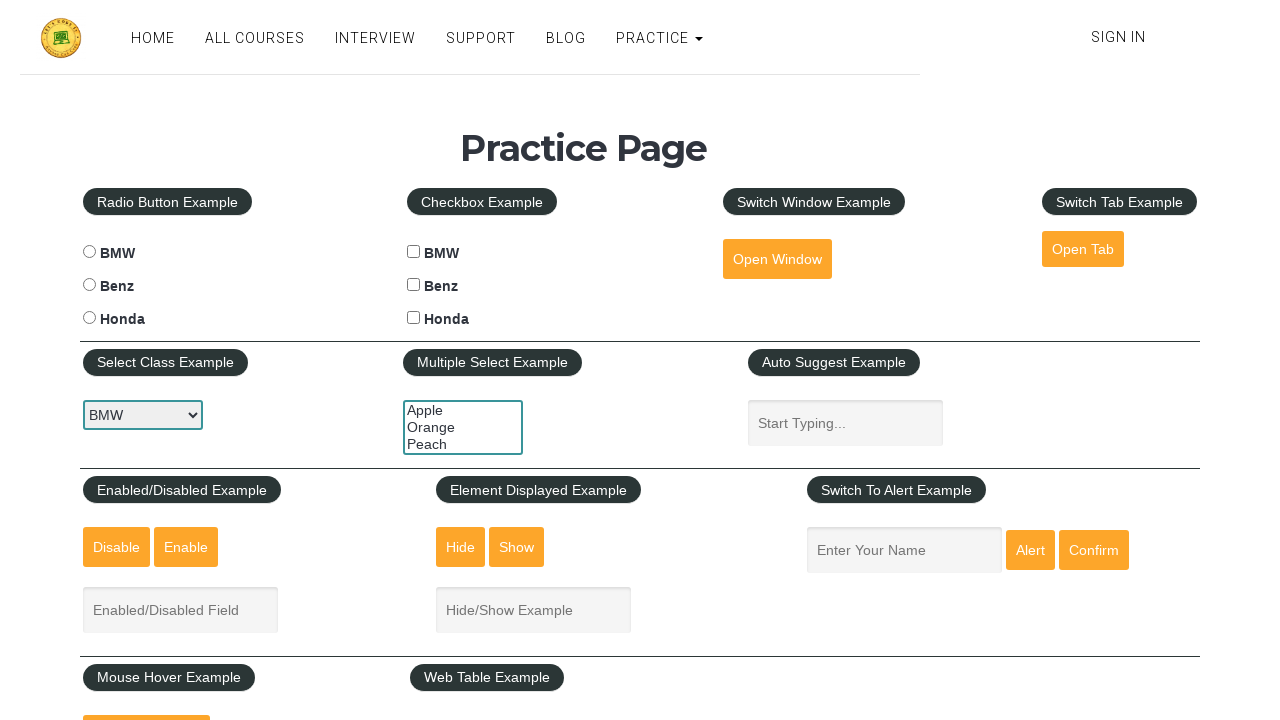

Clicked BMW radio button at (89, 252) on #bmwradio
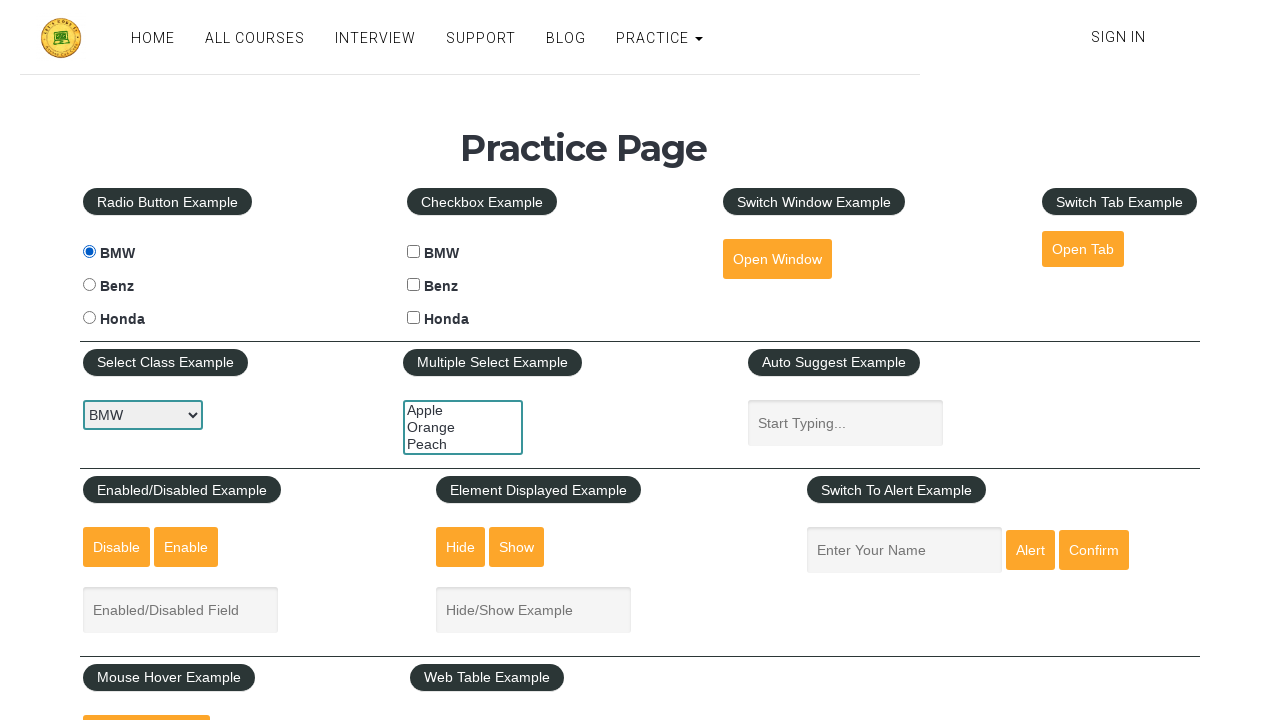

Clicked Benz radio button at (89, 285) on #benzradio
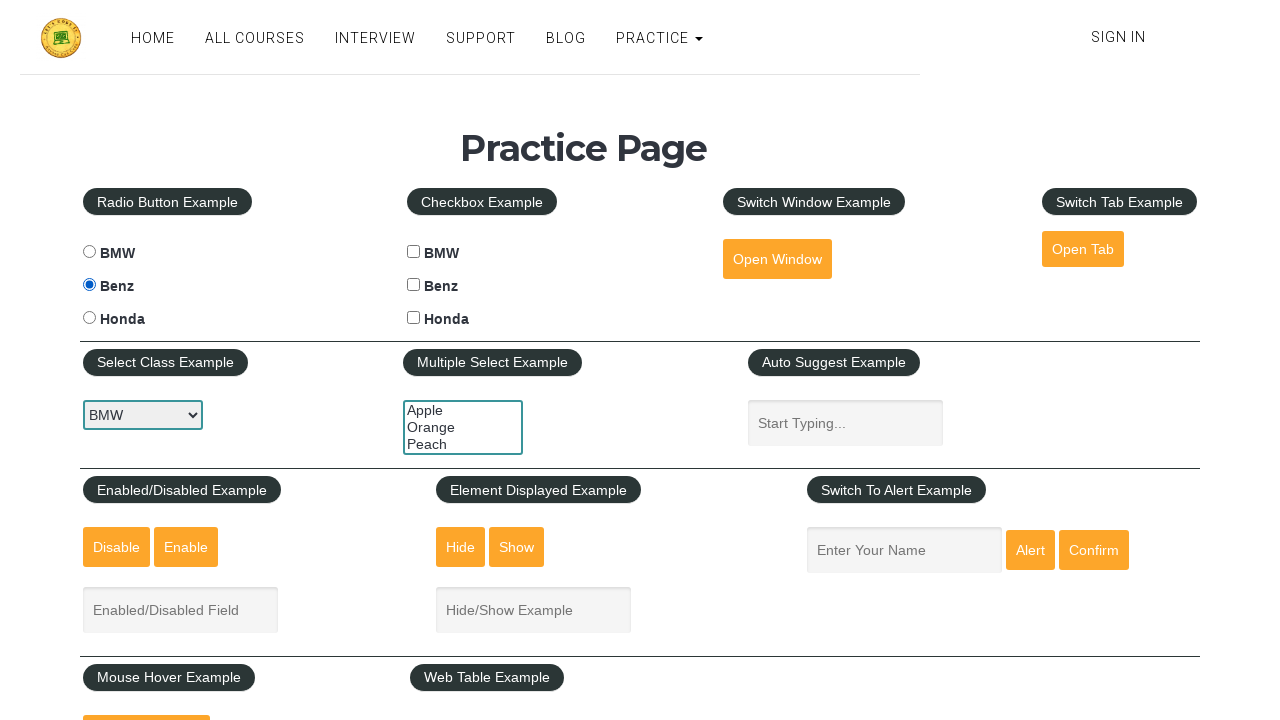

Clicked Honda radio button at (89, 318) on #hondaradio
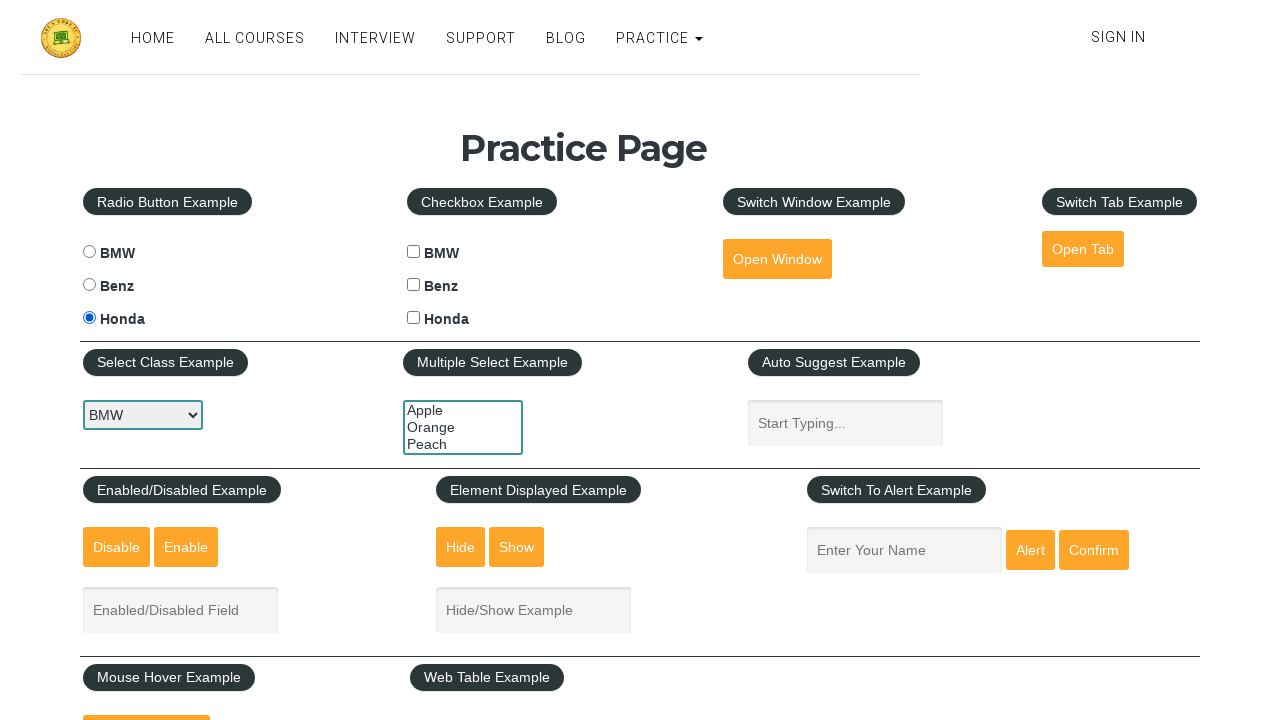

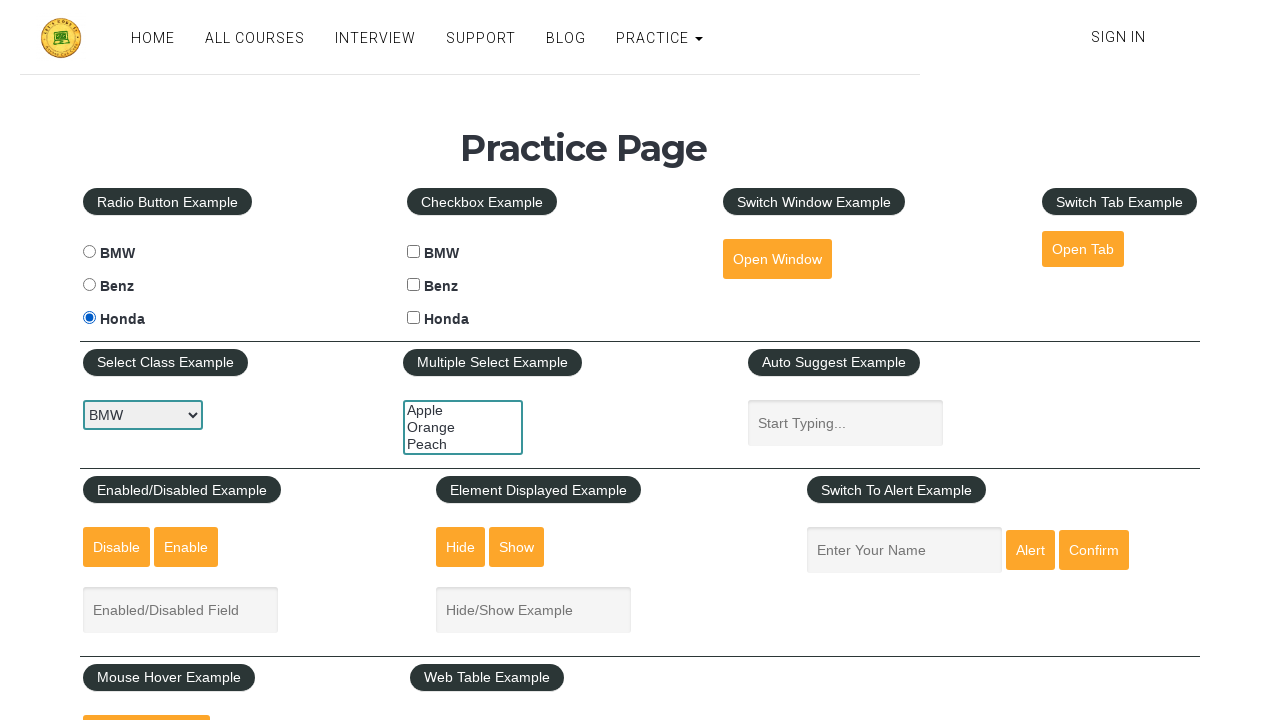